Navigates to Python.org and verifies that search box, documentation link, bug link, and event widgets are present on the page

Starting URL: https://www.python.org/

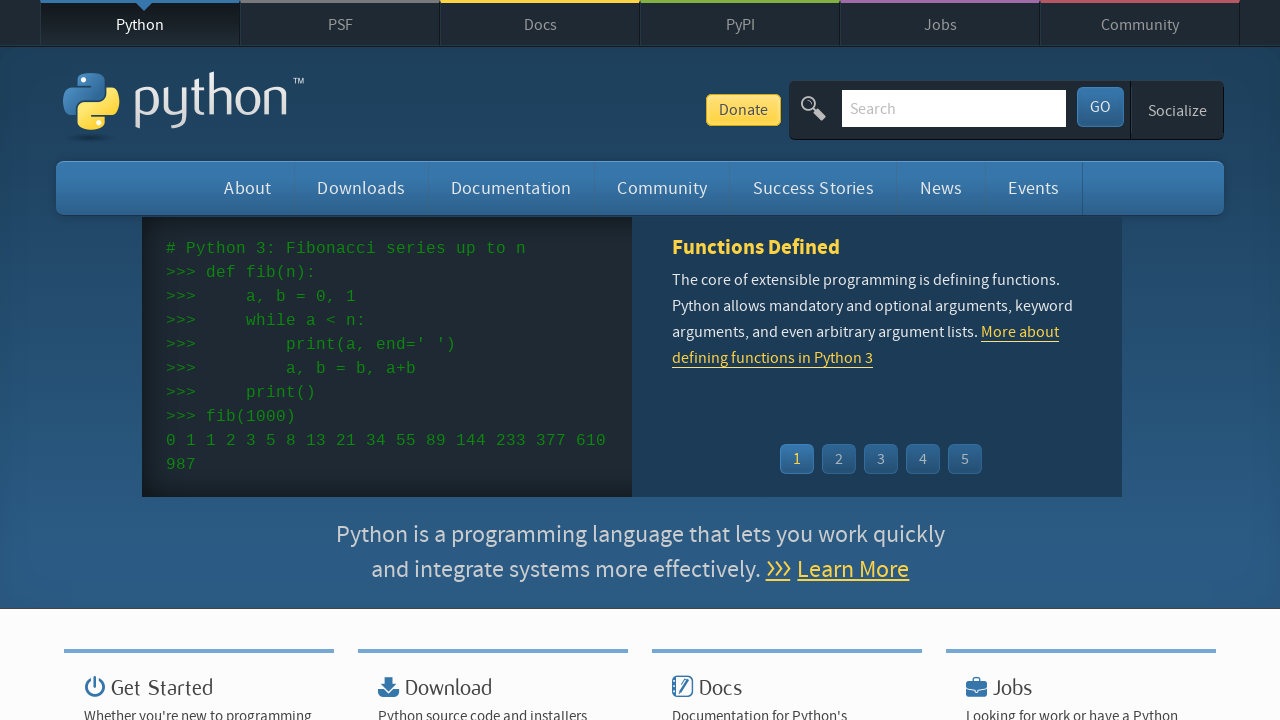

Located all links on the practice website homepage
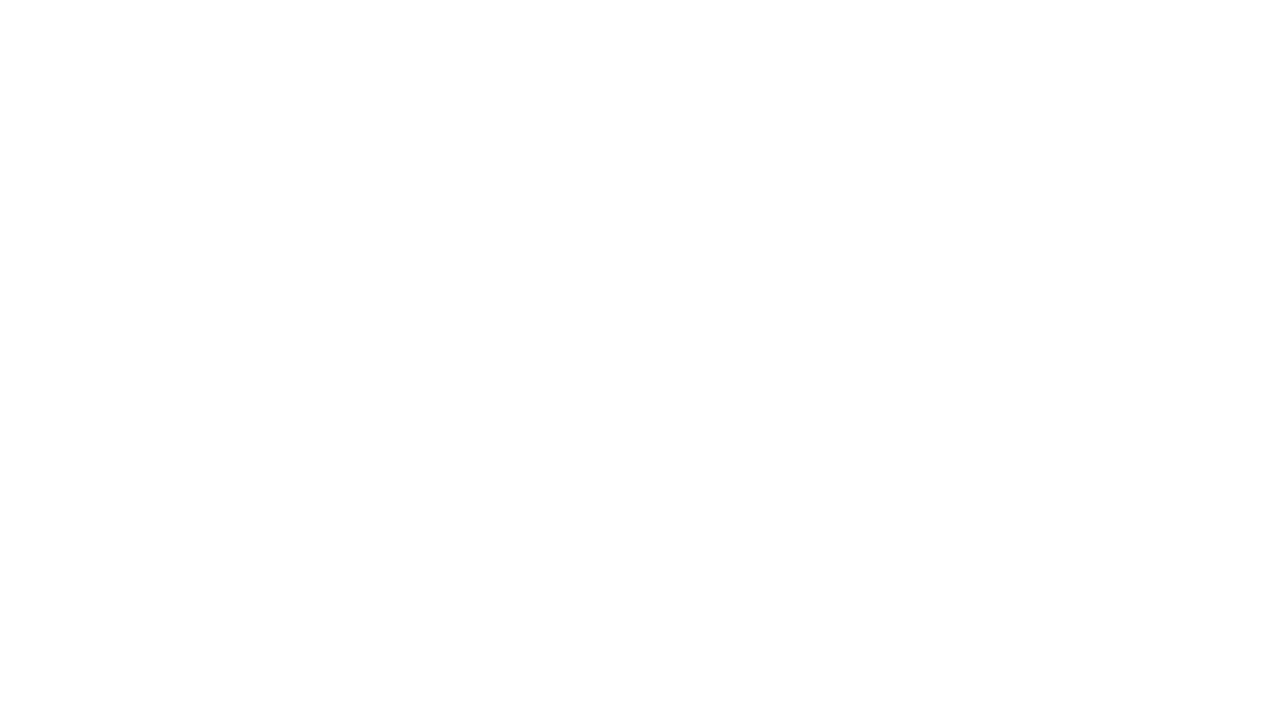

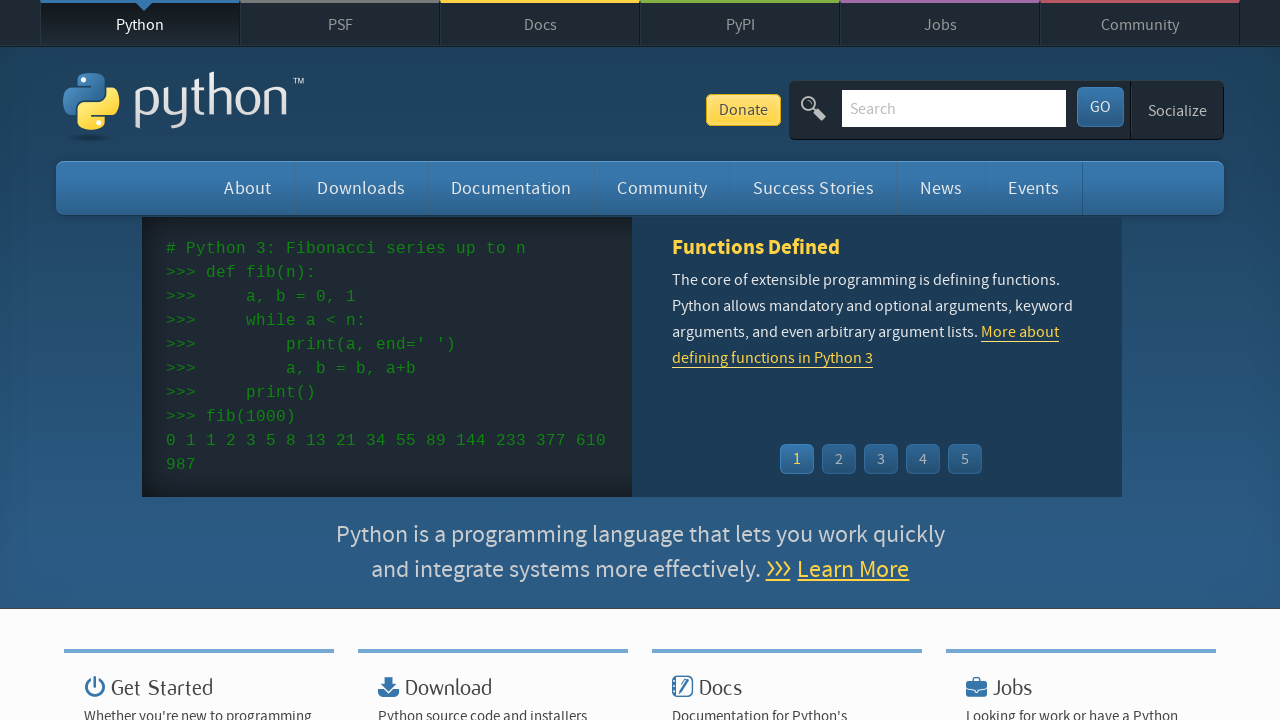